Tests that the Clear completed button displays correct text after completing an item

Starting URL: https://demo.playwright.dev/todomvc

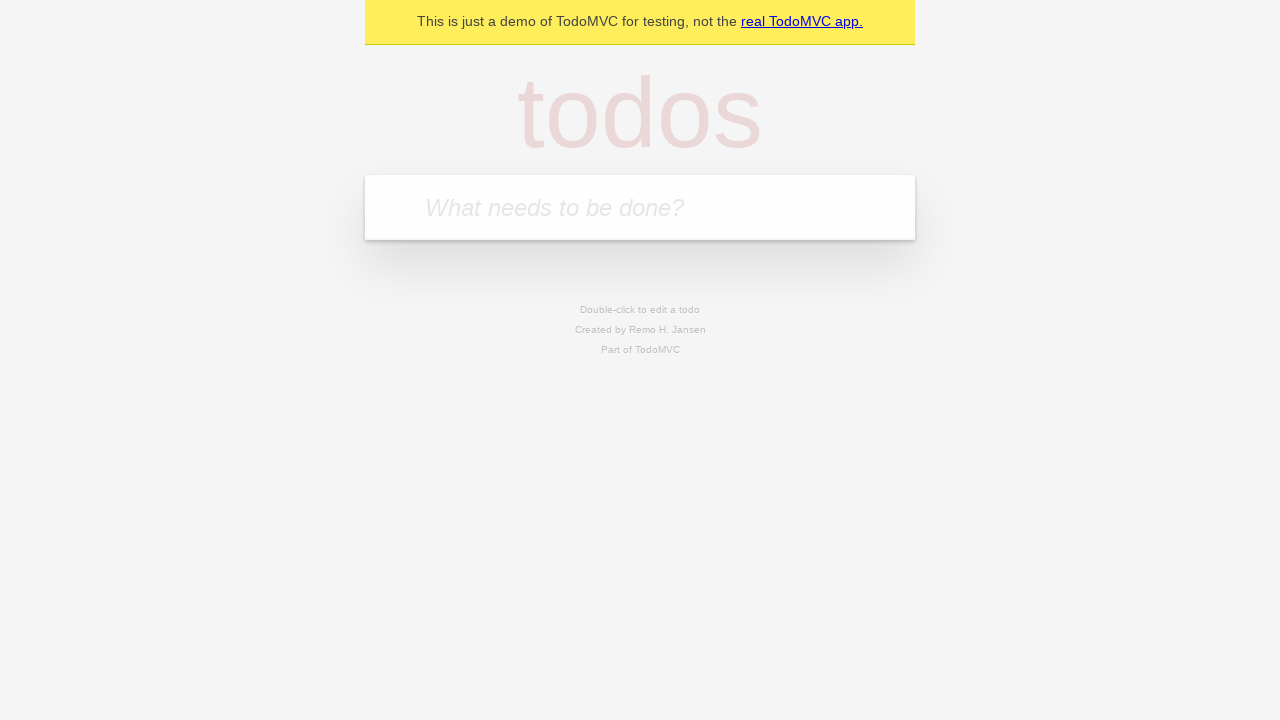

Filled todo input with 'buy some cheese' on internal:attr=[placeholder="What needs to be done?"i]
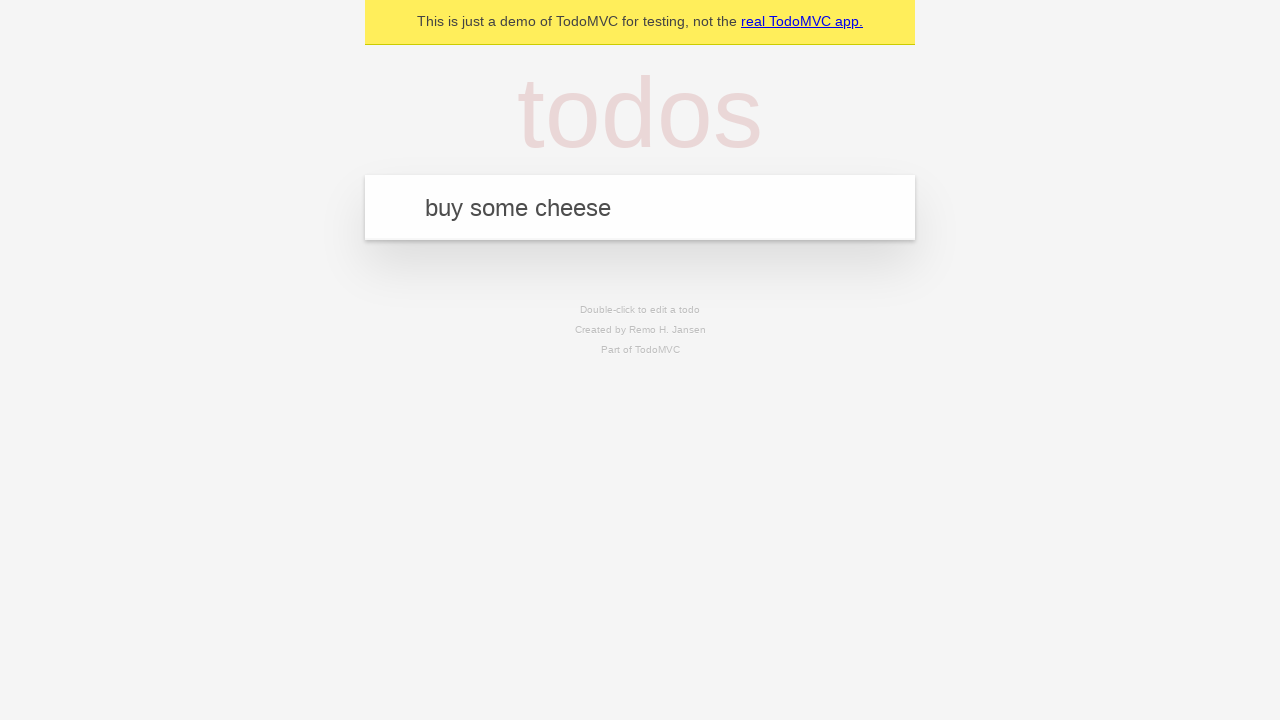

Pressed Enter to add first todo item on internal:attr=[placeholder="What needs to be done?"i]
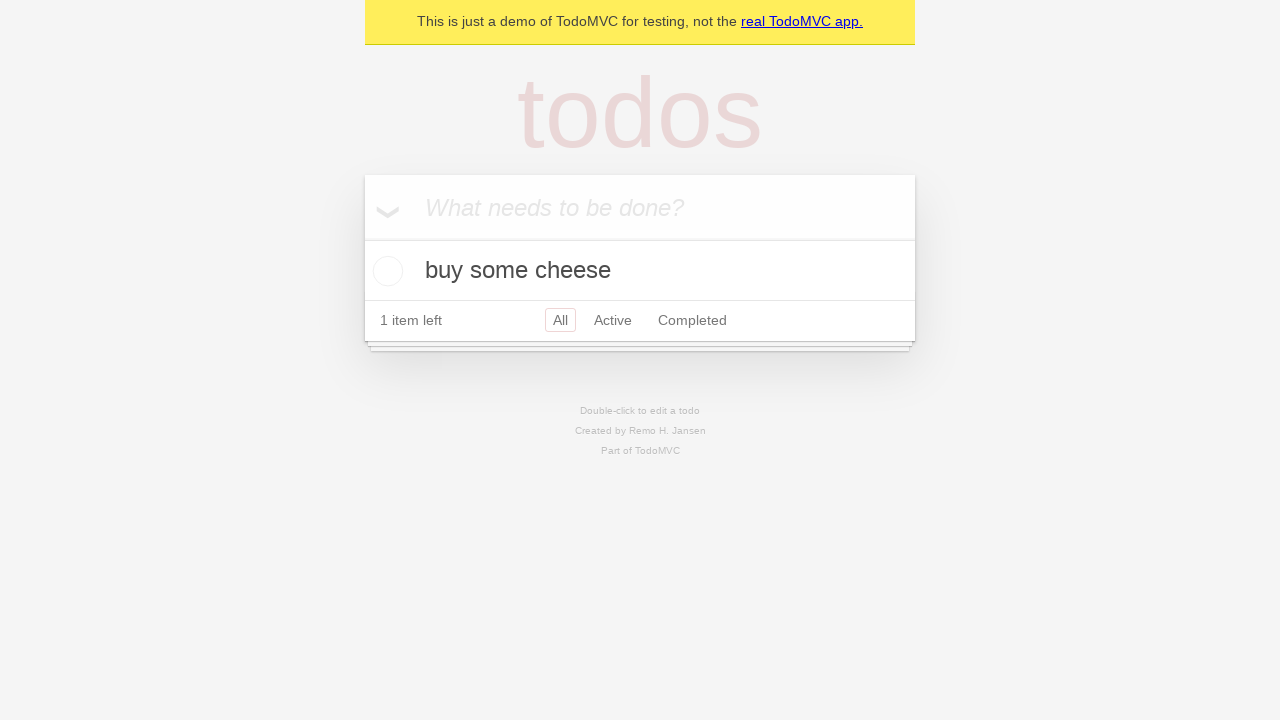

Filled todo input with 'feed the cat' on internal:attr=[placeholder="What needs to be done?"i]
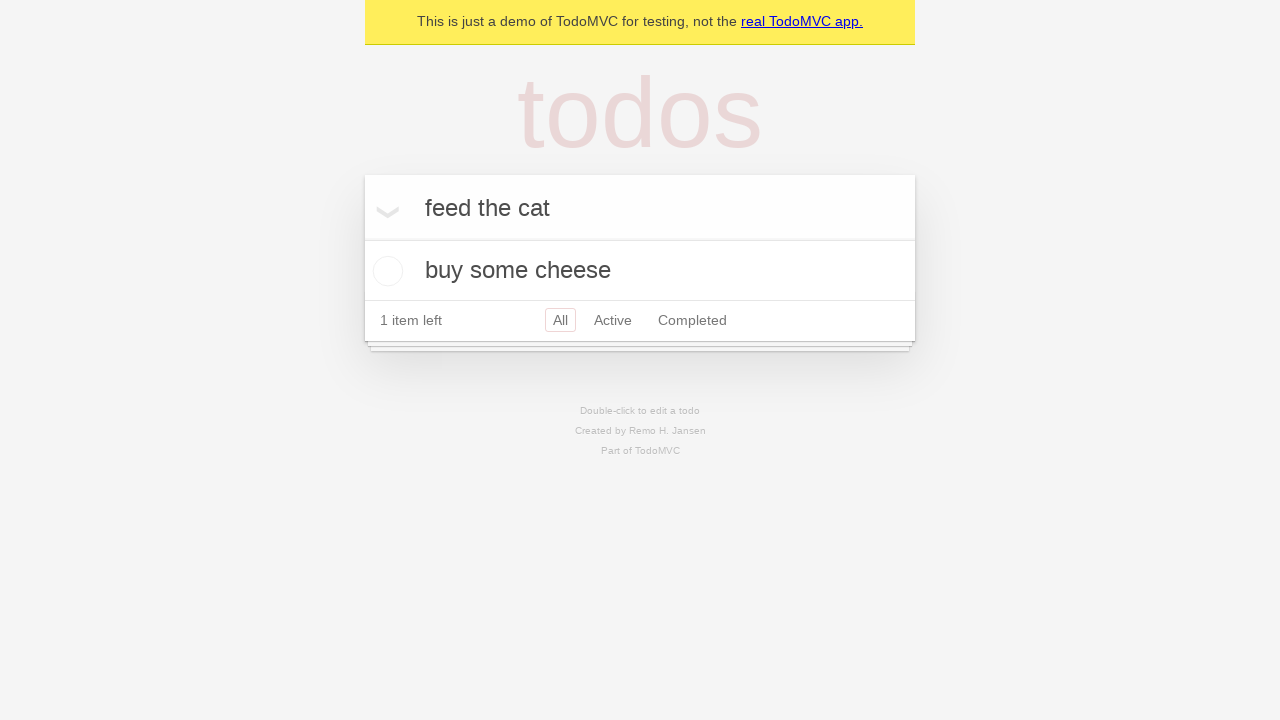

Pressed Enter to add second todo item on internal:attr=[placeholder="What needs to be done?"i]
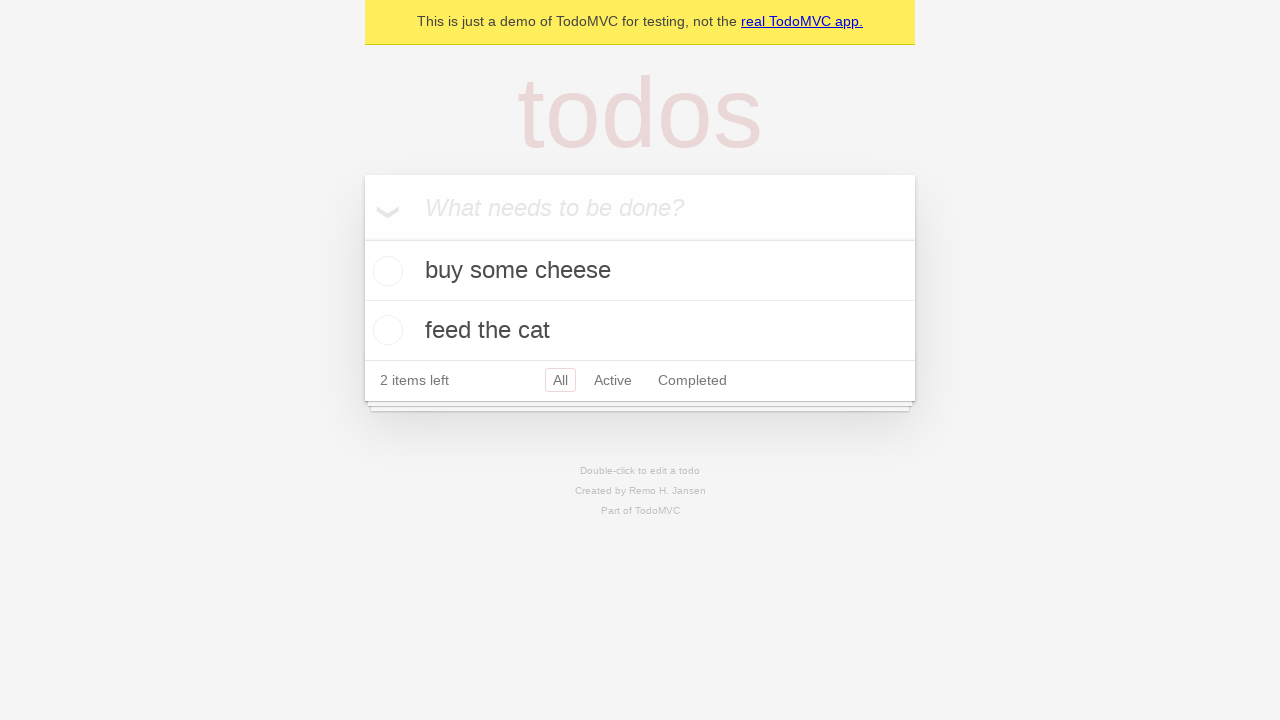

Filled todo input with 'book a doctors appointment' on internal:attr=[placeholder="What needs to be done?"i]
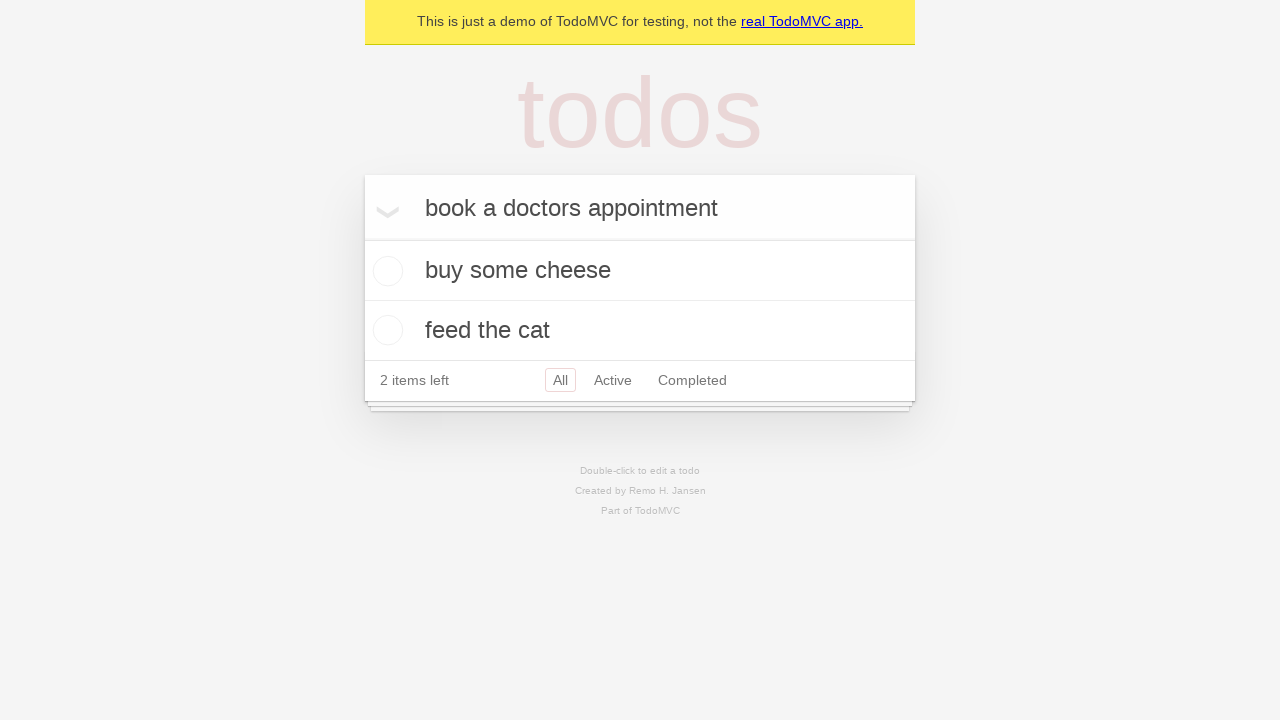

Pressed Enter to add third todo item on internal:attr=[placeholder="What needs to be done?"i]
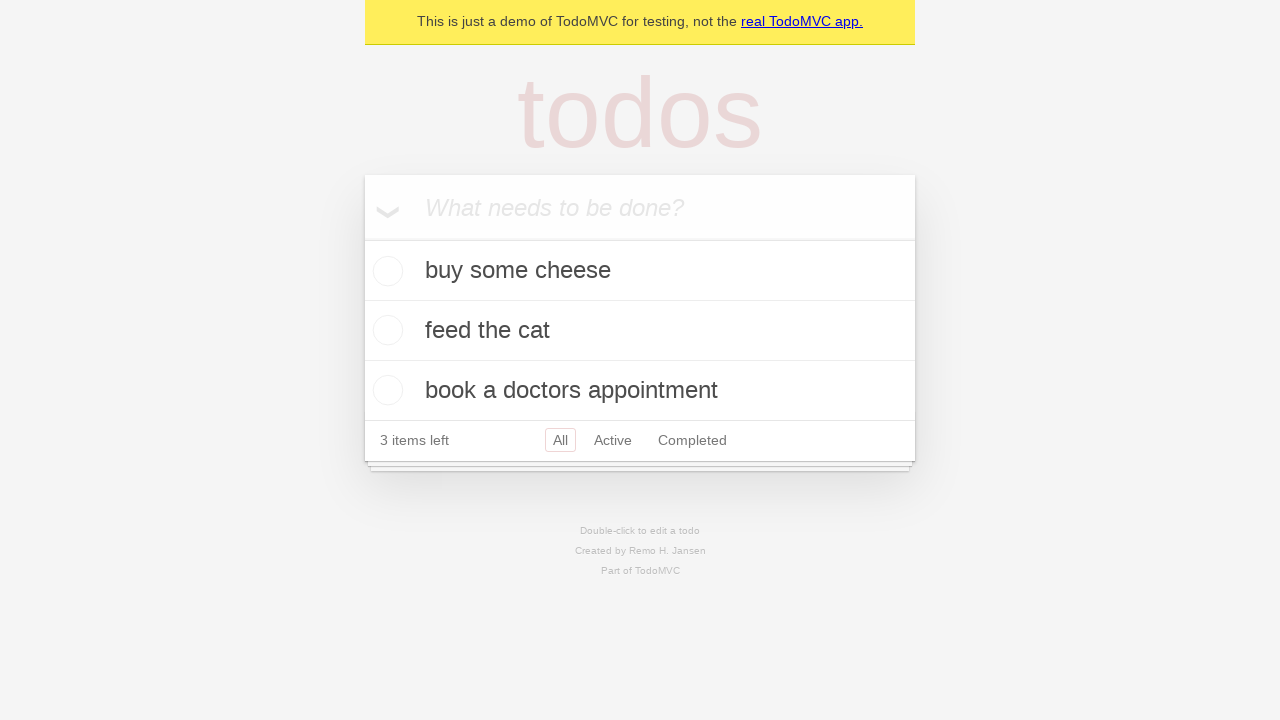

Checked the first todo item as completed at (385, 271) on .todo-list li .toggle >> nth=0
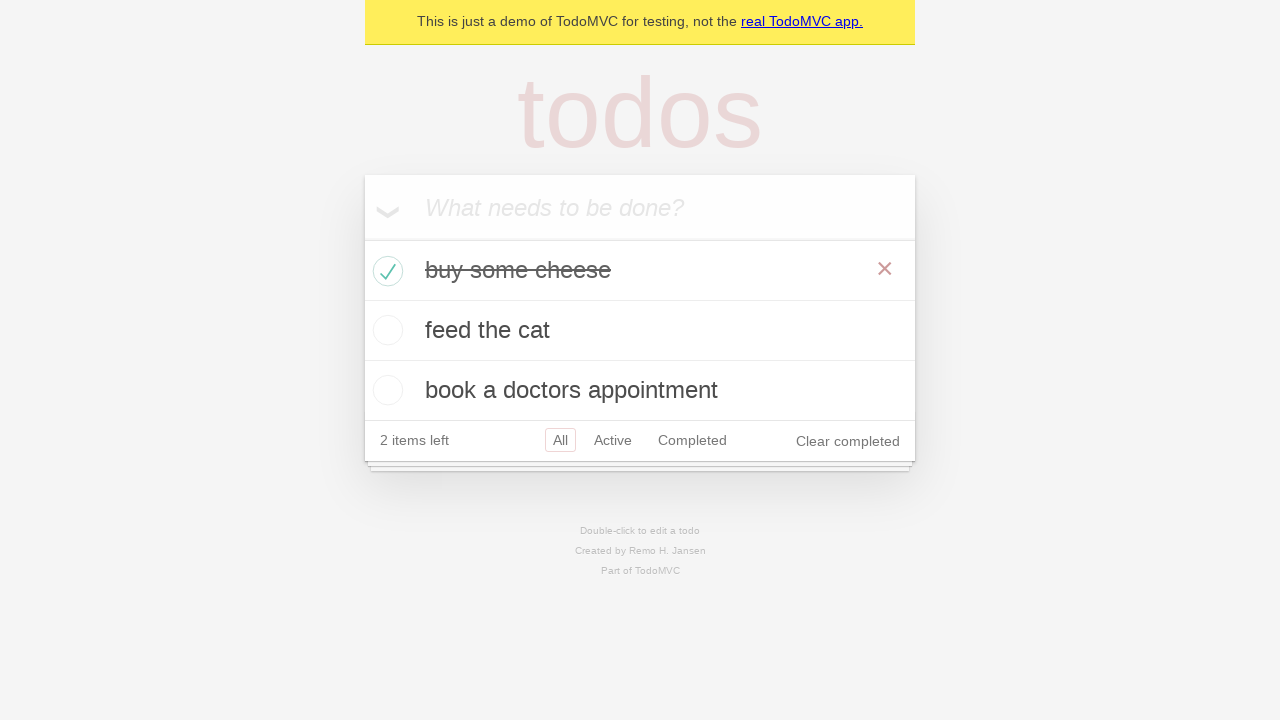

Verified 'Clear completed' button is visible
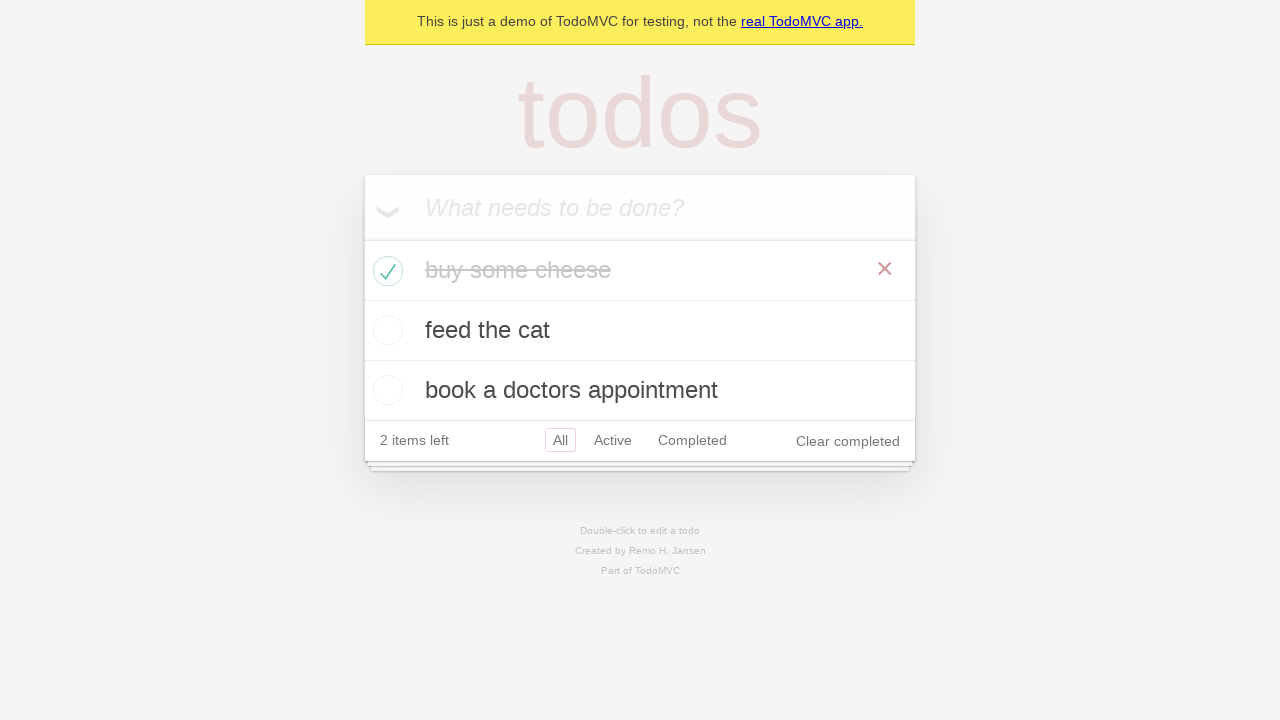

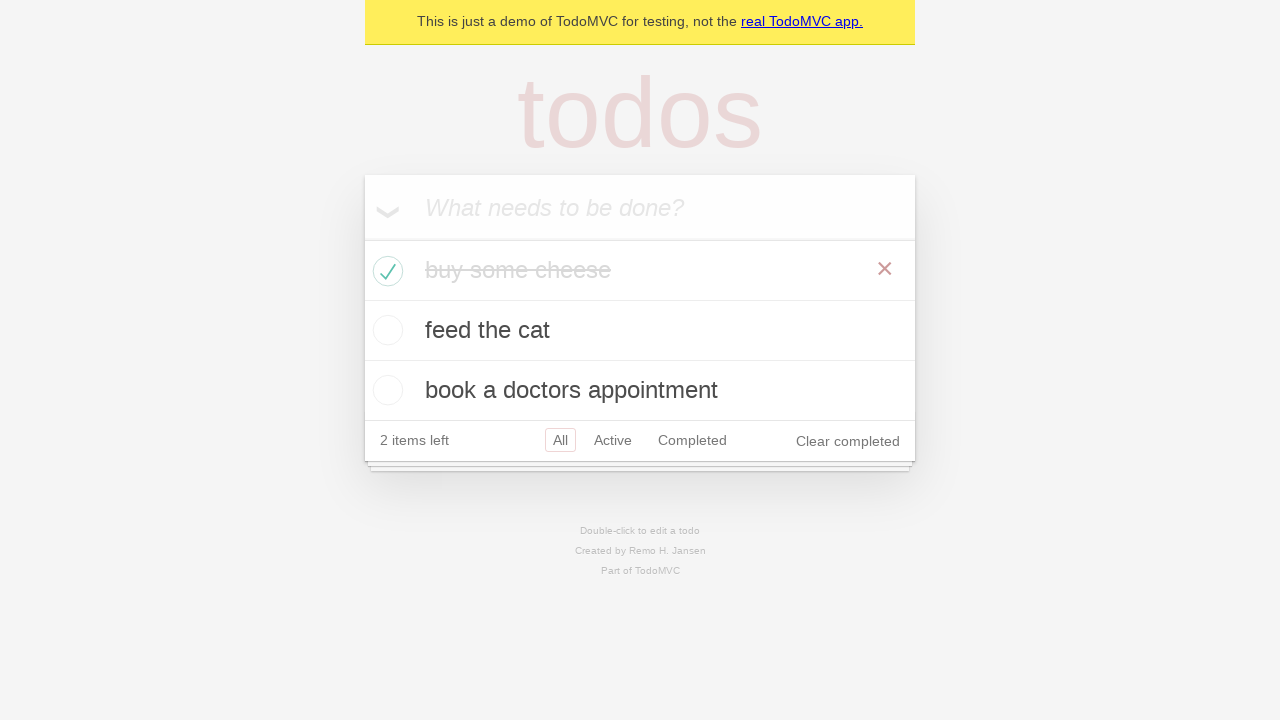